Verifies that the company branding image is displayed on the OrangeHRM login page

Starting URL: https://opensource-demo.orangehrmlive.com/web/index.php/auth/login

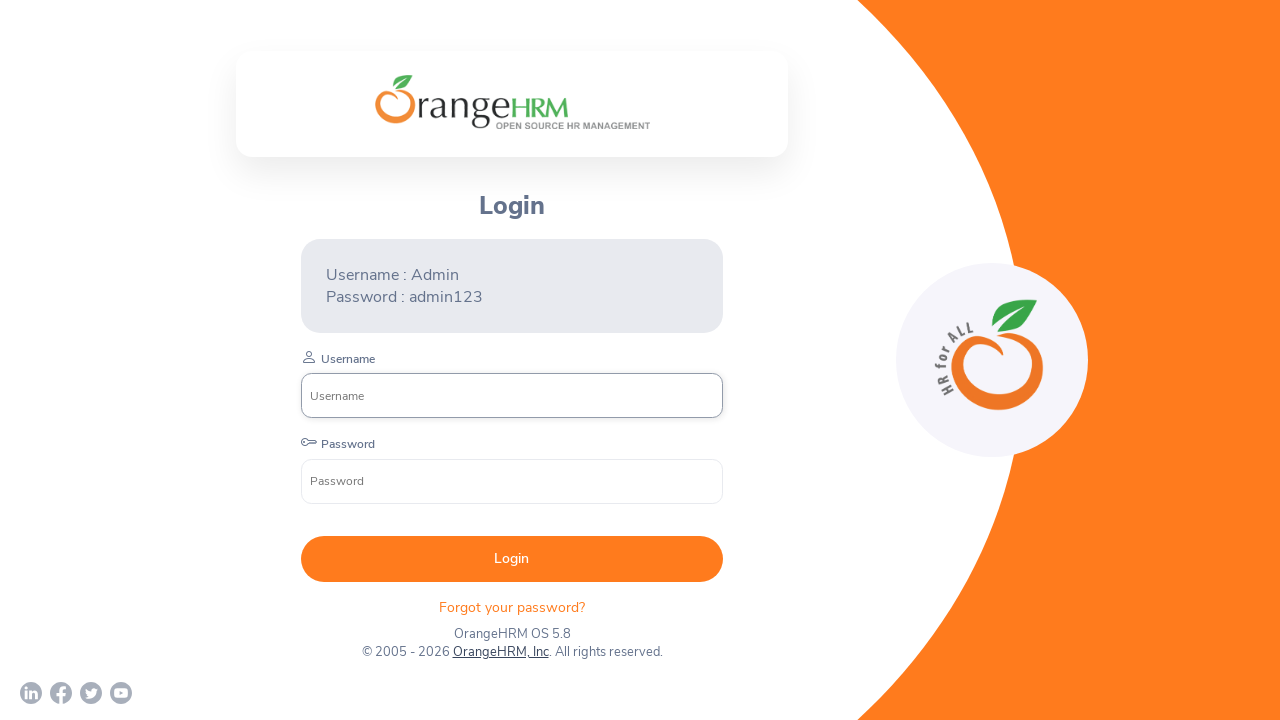

Waited for company branding image to load on OrangeHRM login page
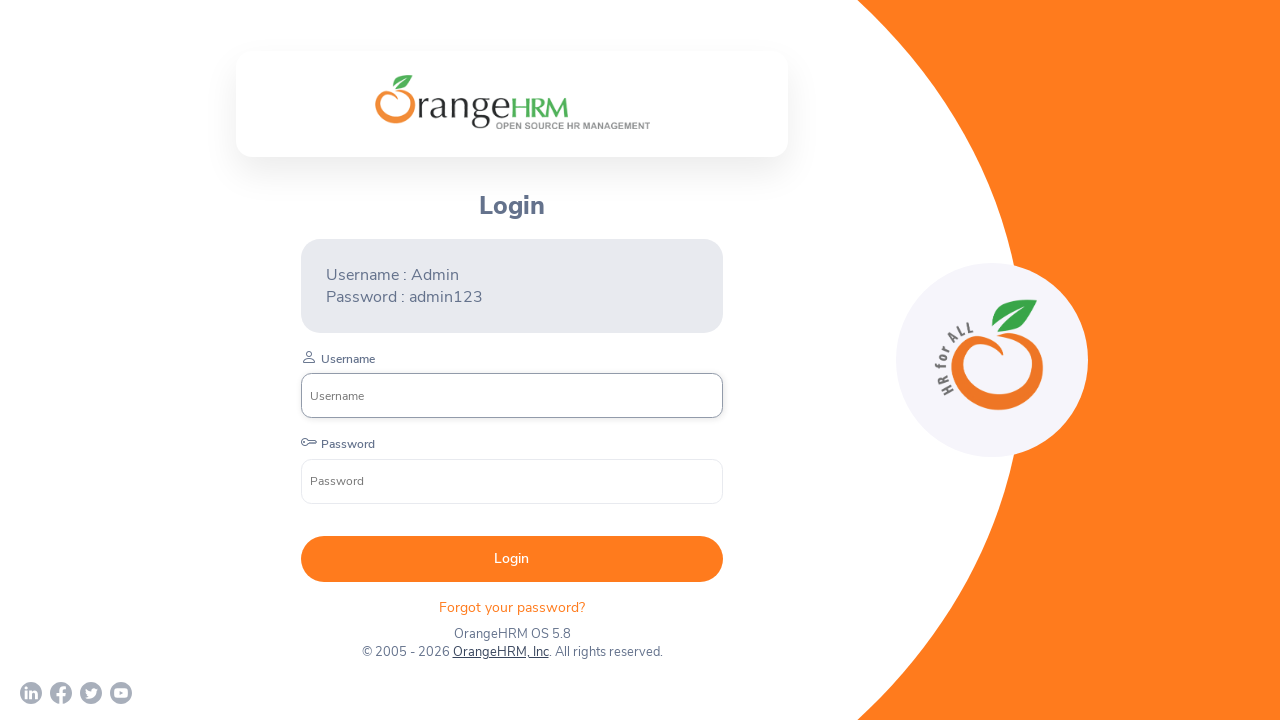

Verified that company branding image is displayed on the login page
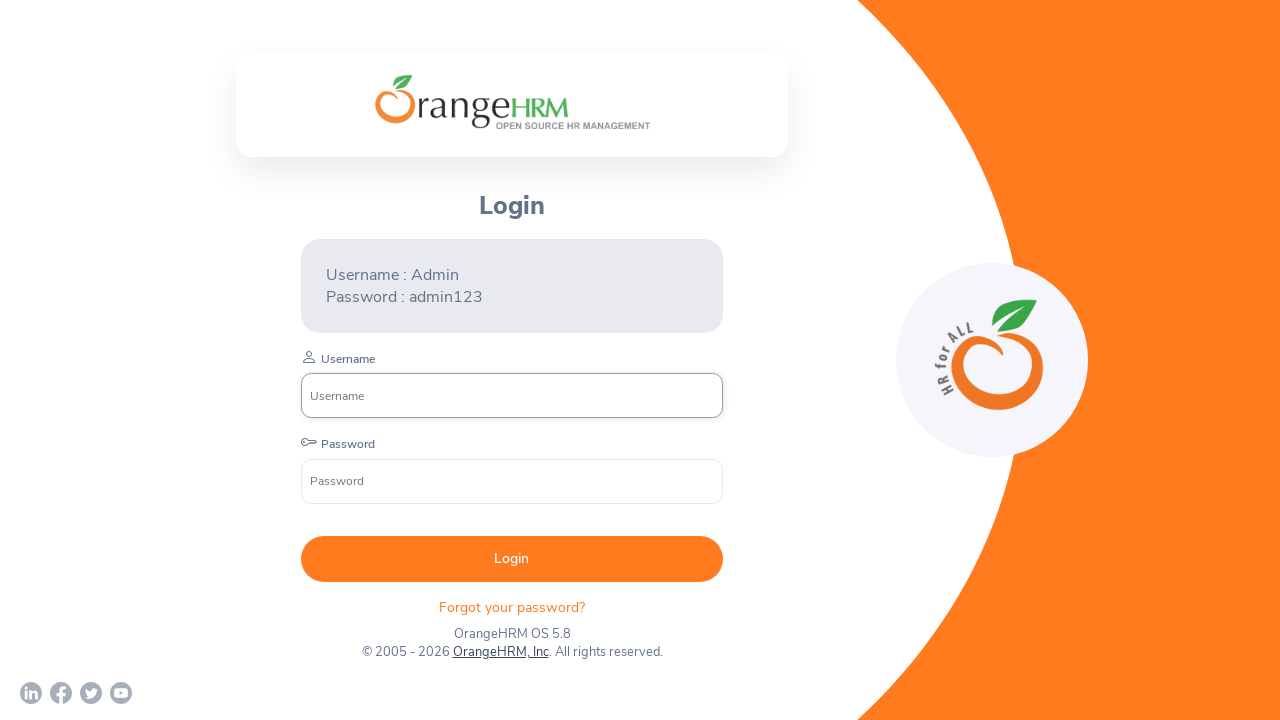

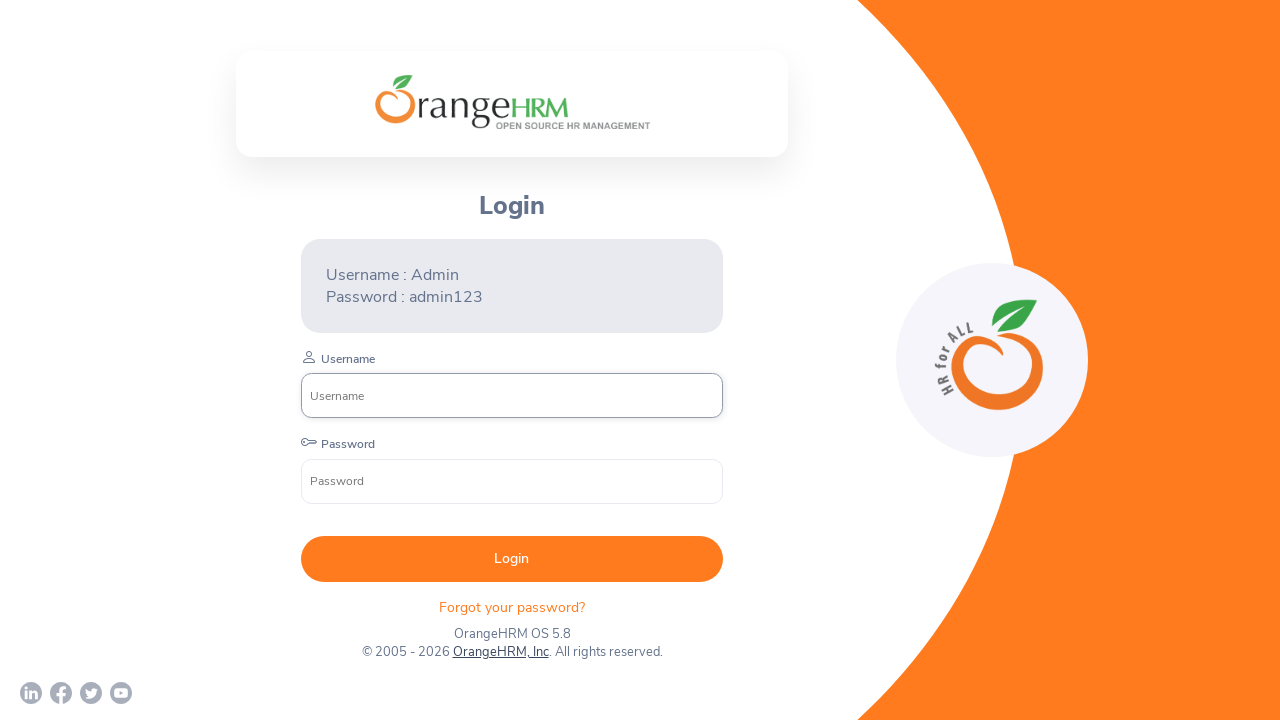